Navigates to OrangeHRM trial page and selects a country from dropdown menu without using Select class

Starting URL: https://www.orangehrm.com/orangehrm-30-day-trial/

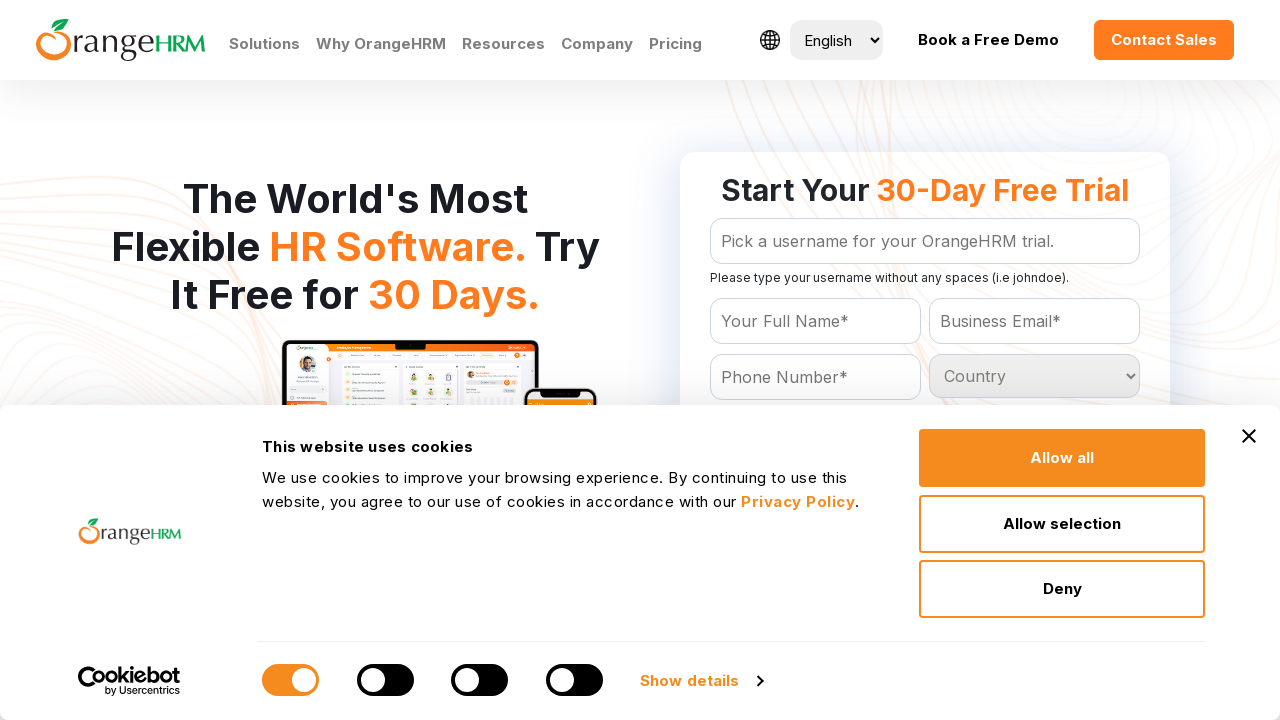

Navigated to OrangeHRM 30-day trial page
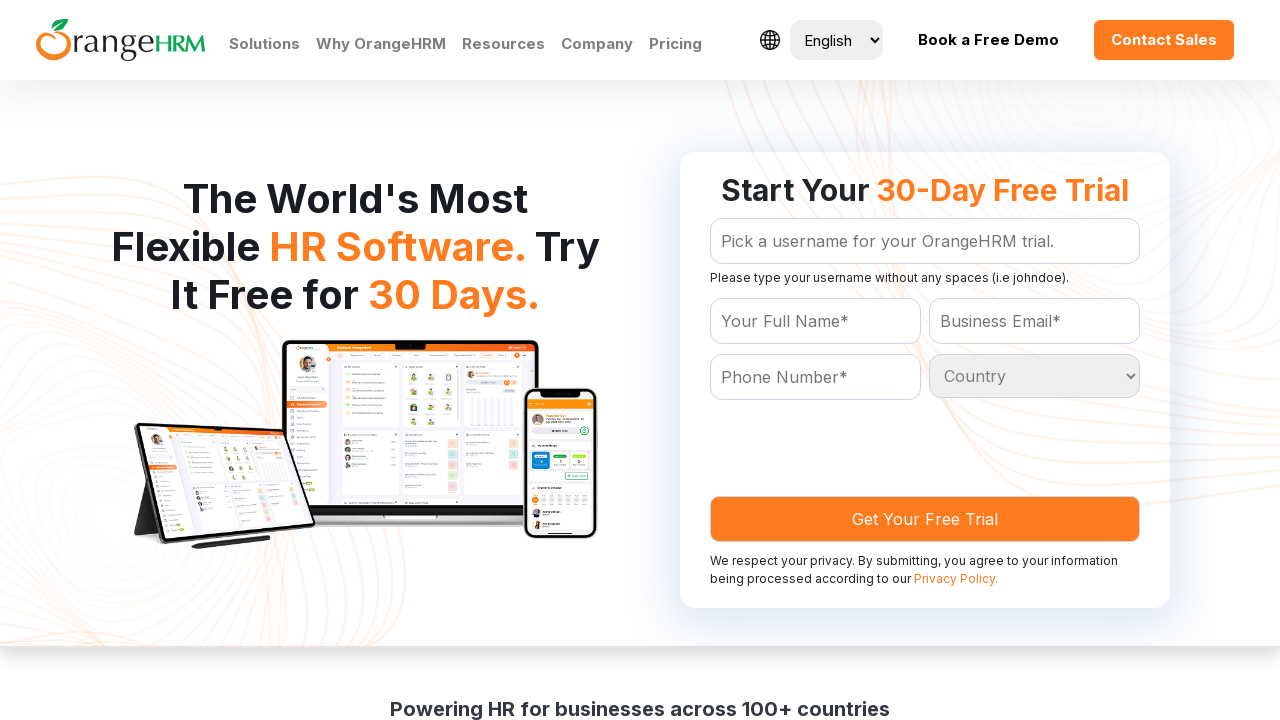

Located all country dropdown options
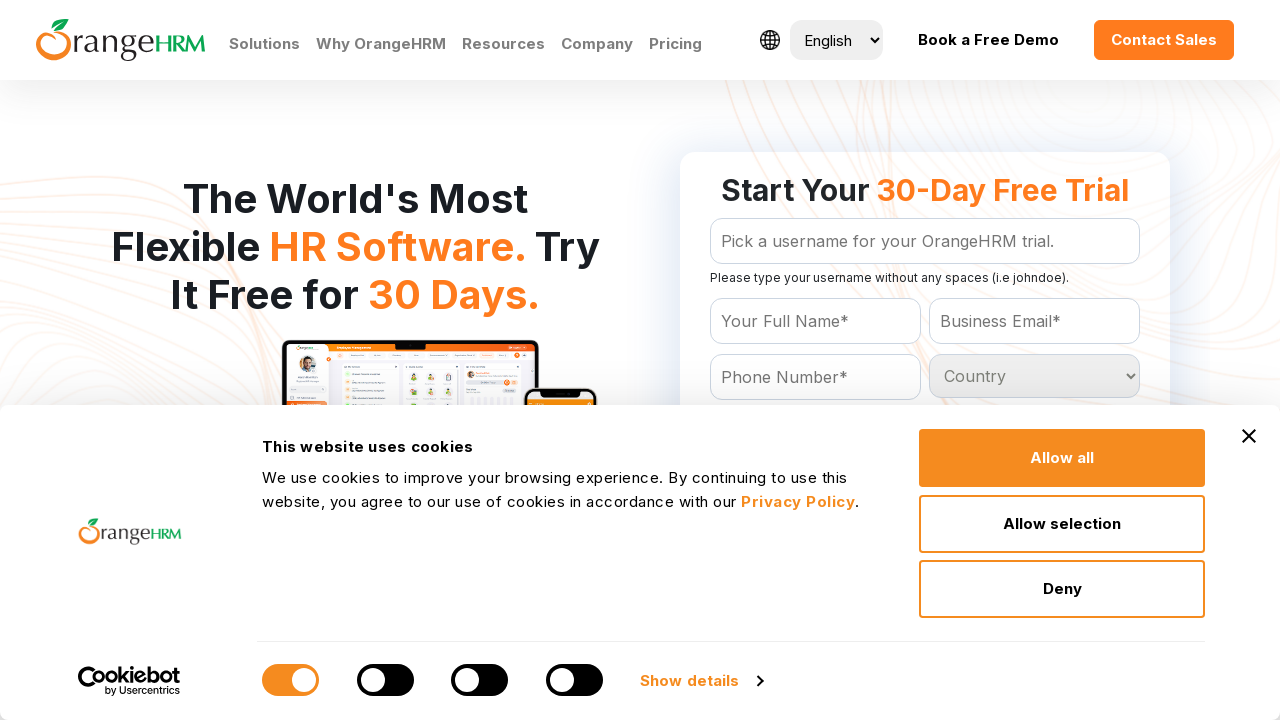

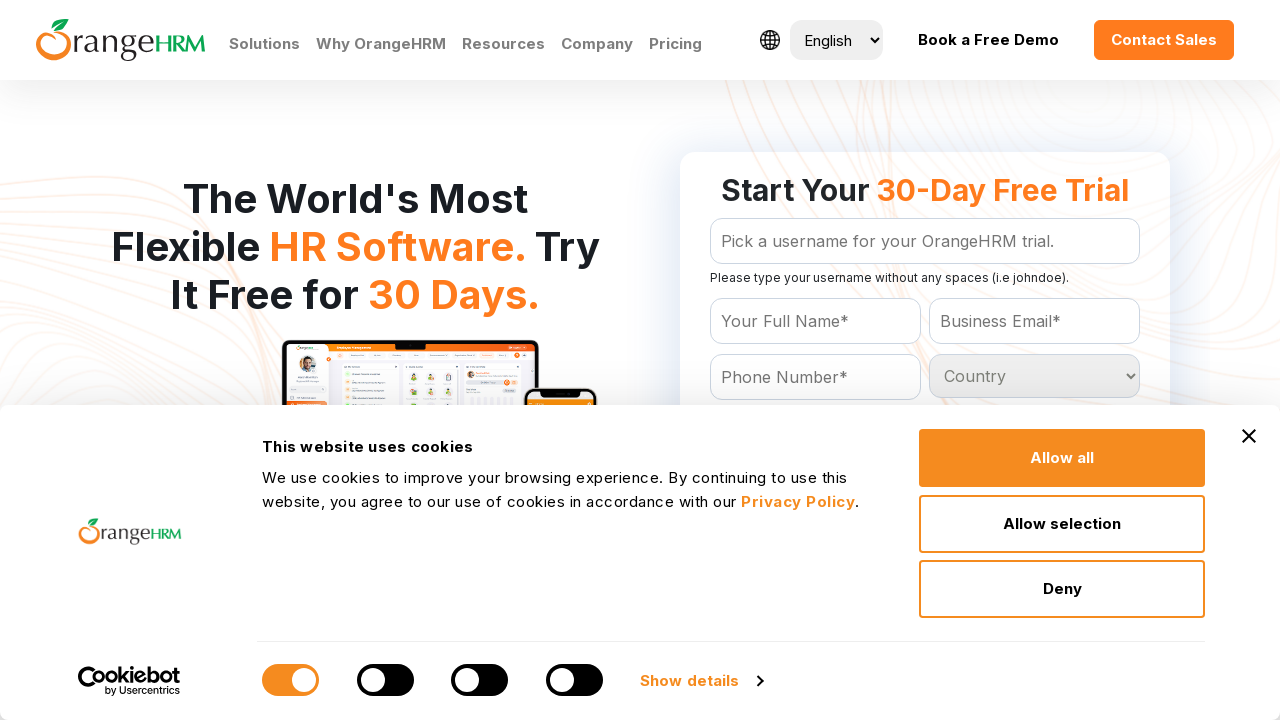